Tests drag and drop functionality by dragging a draggable element and dropping it onto a droppable target area on a demo QA site.

Starting URL: https://demoqa.com/droppable/

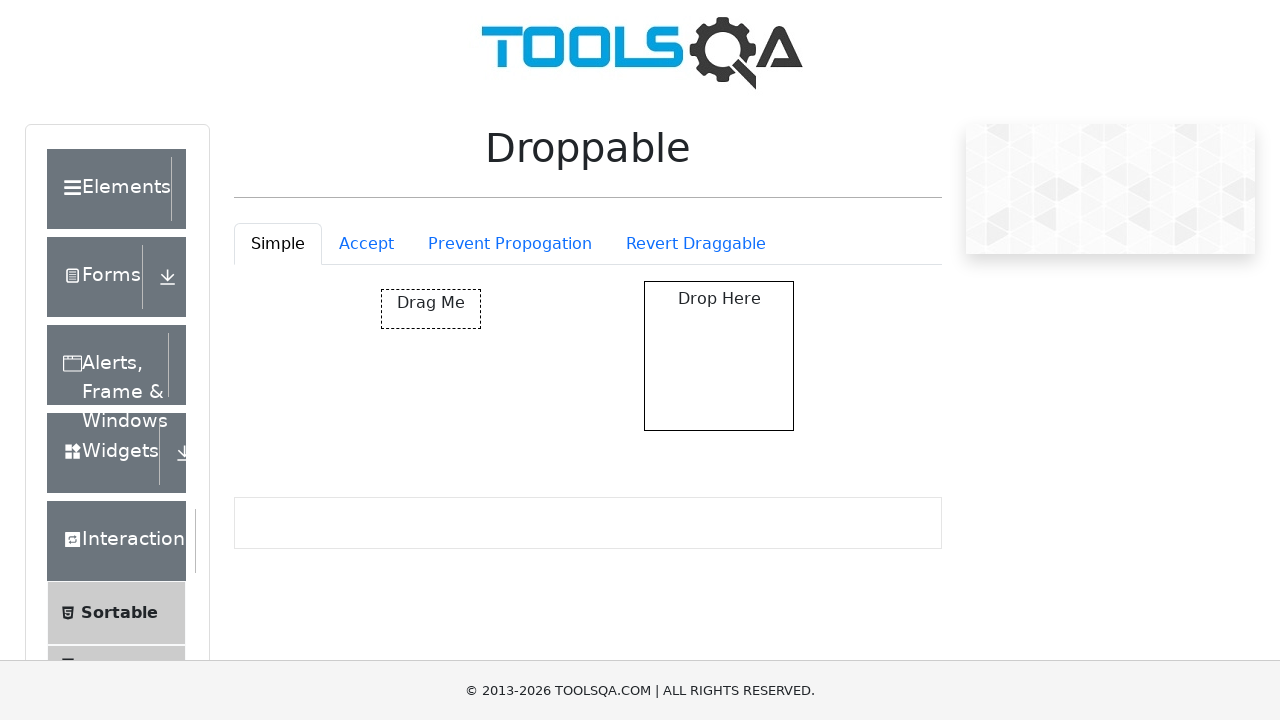

Waited for draggable element to be visible
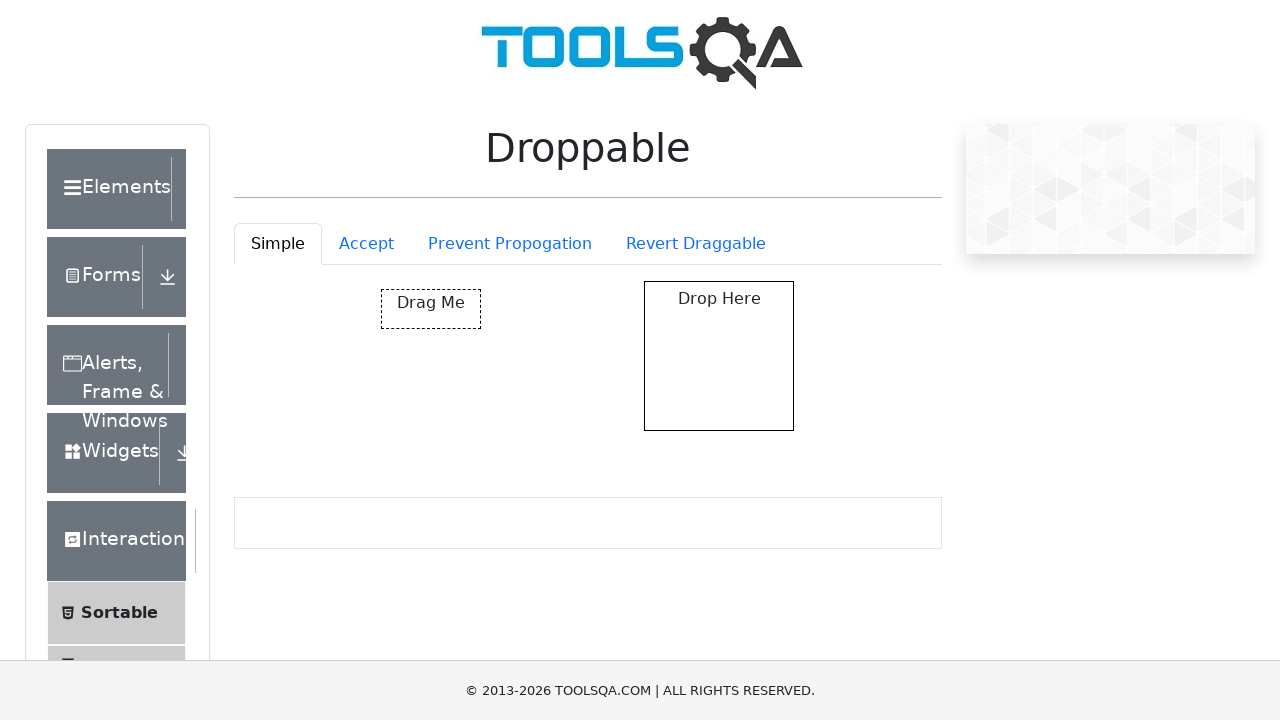

Waited for droppable target area to be visible
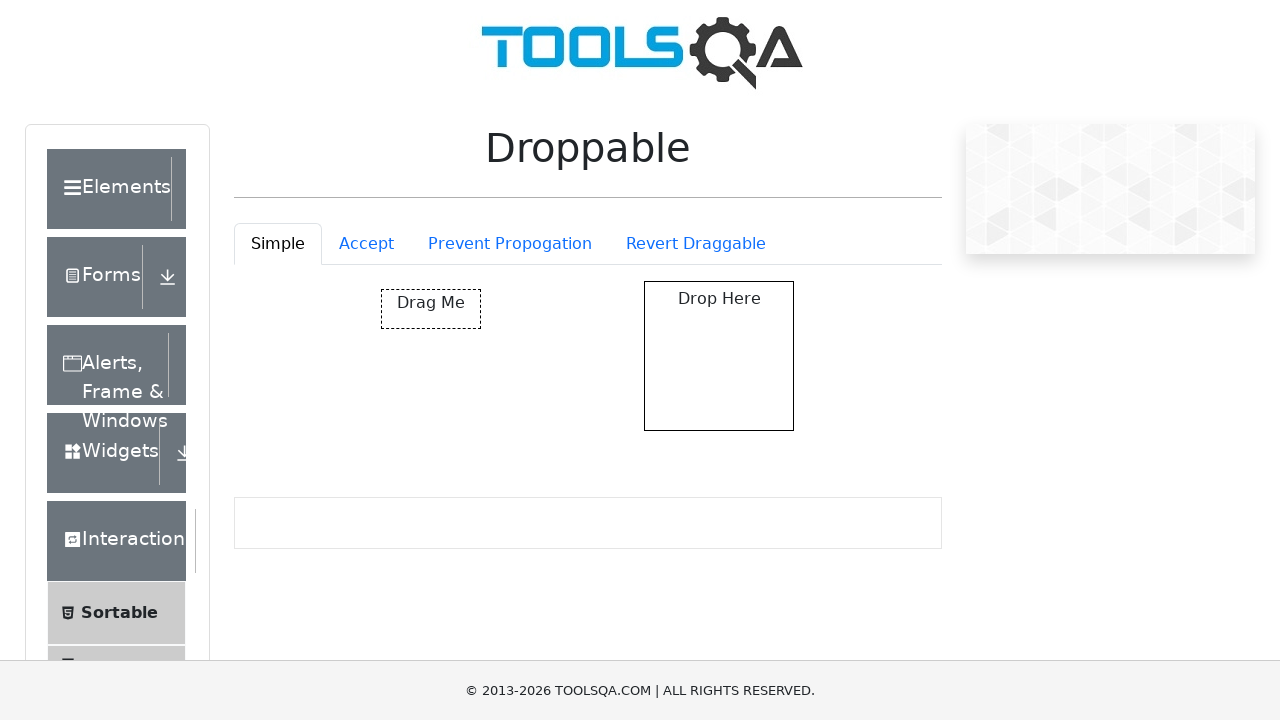

Dragged draggable element and dropped it onto droppable target area at (719, 356)
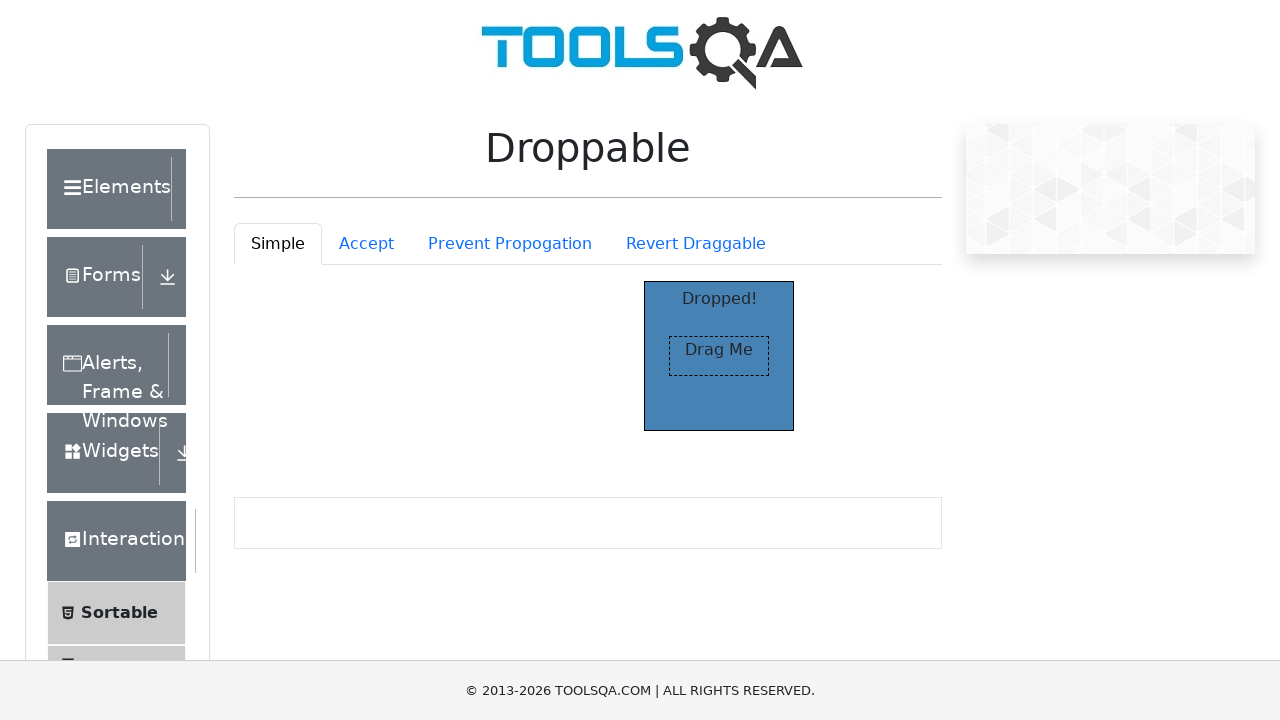

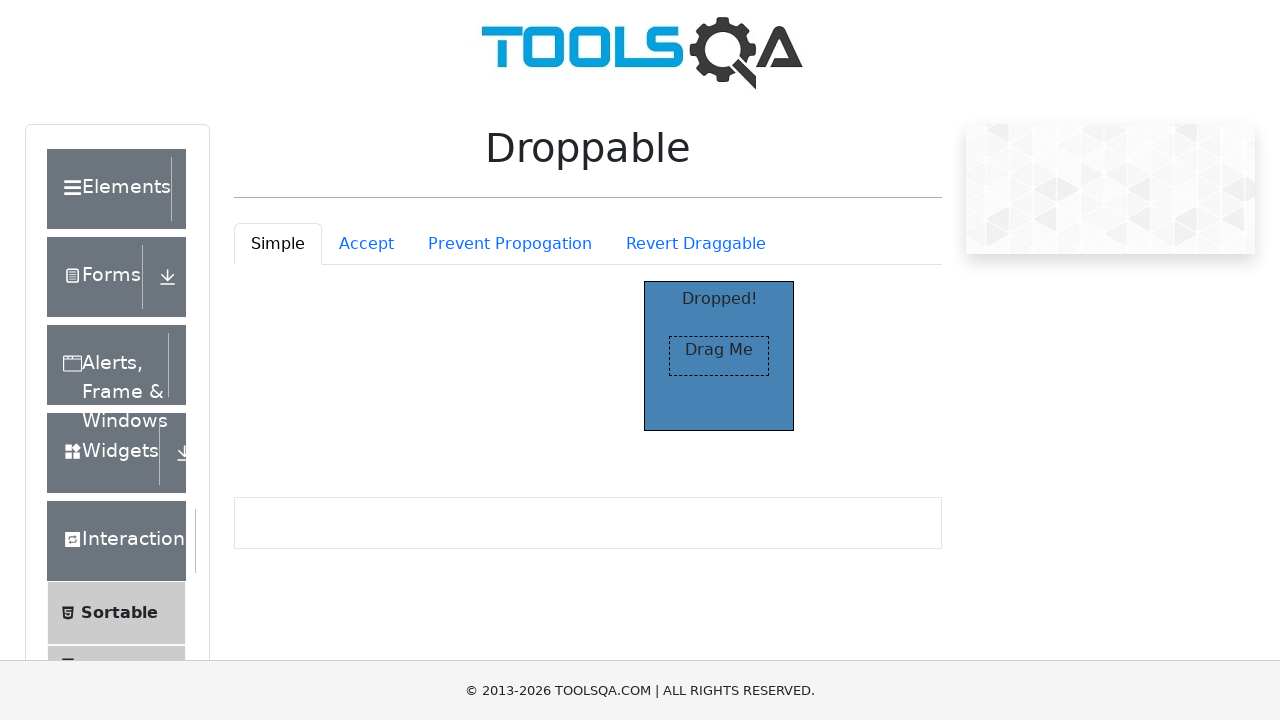